Tests the Links tab functionality on DemoQA by navigating to Elements section, clicking on Links tab, and testing various API call links (Created, No Content, Moved, Bad Request, Unauthorized, Forbidden) to verify response messages.

Starting URL: https://demoqa.com/

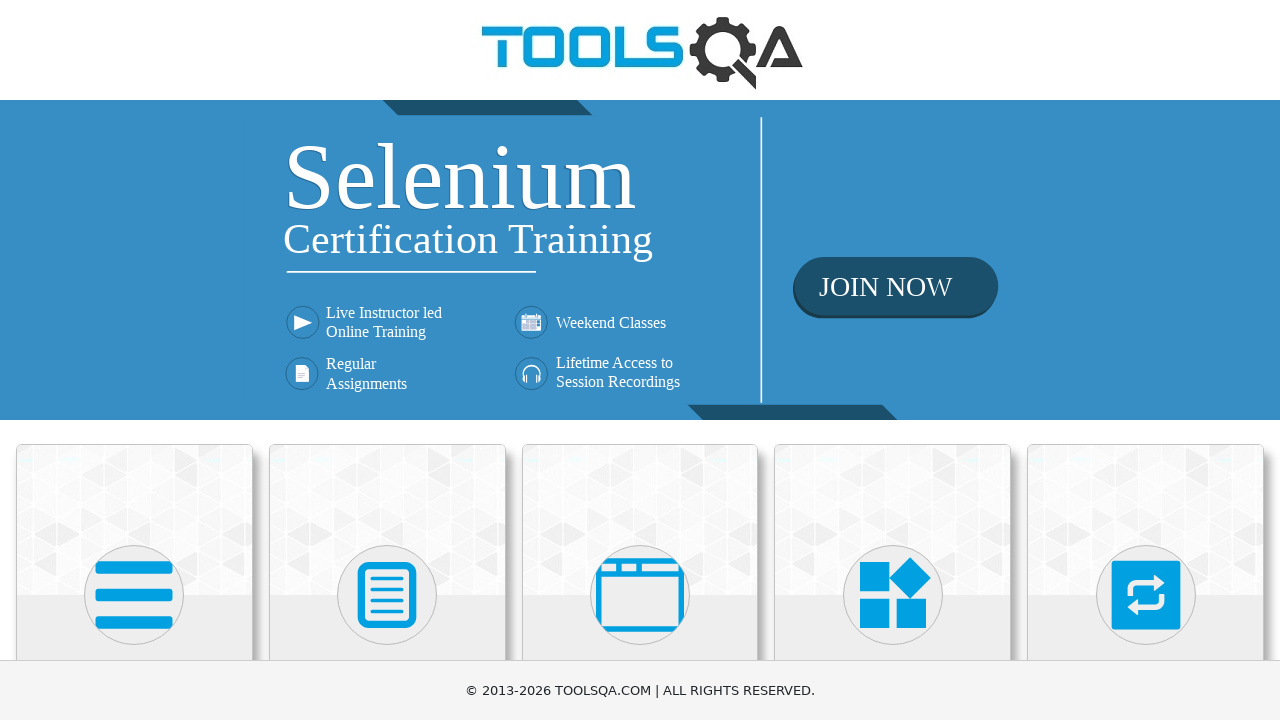

Clicked on Elements section at (134, 360) on text=Elements
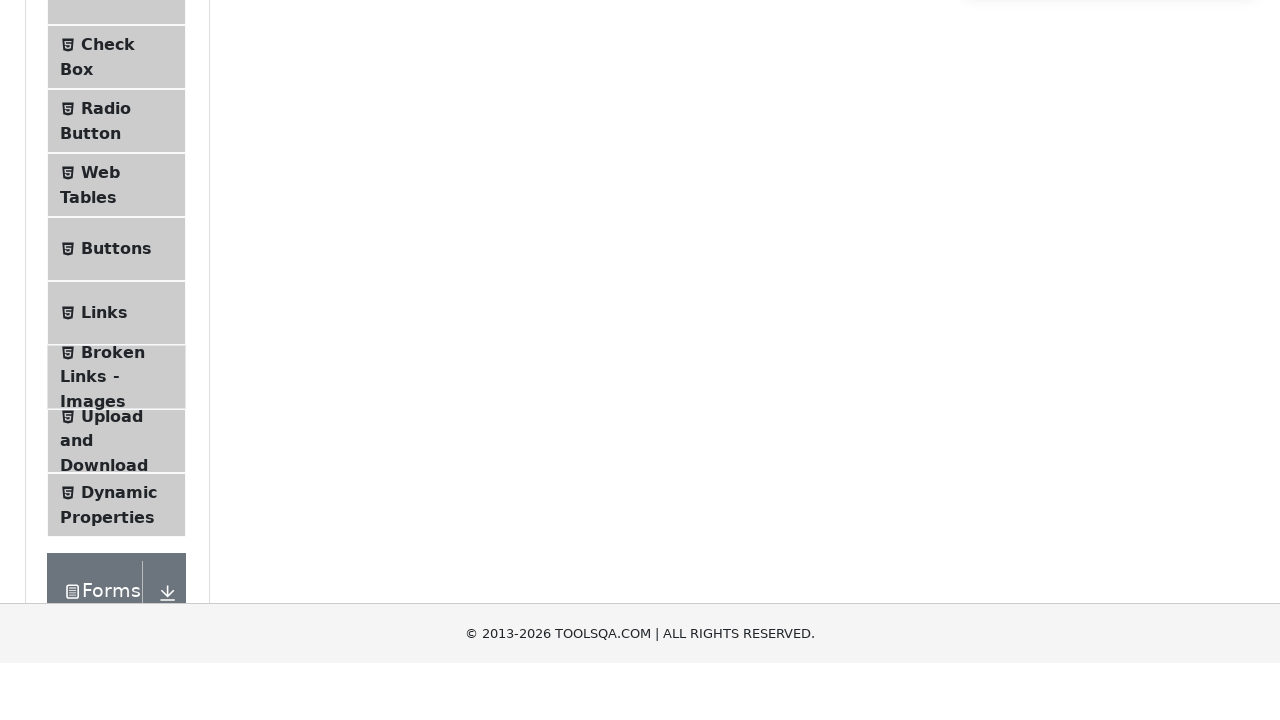

Clicked on Links tab at (104, 581) on text=Links
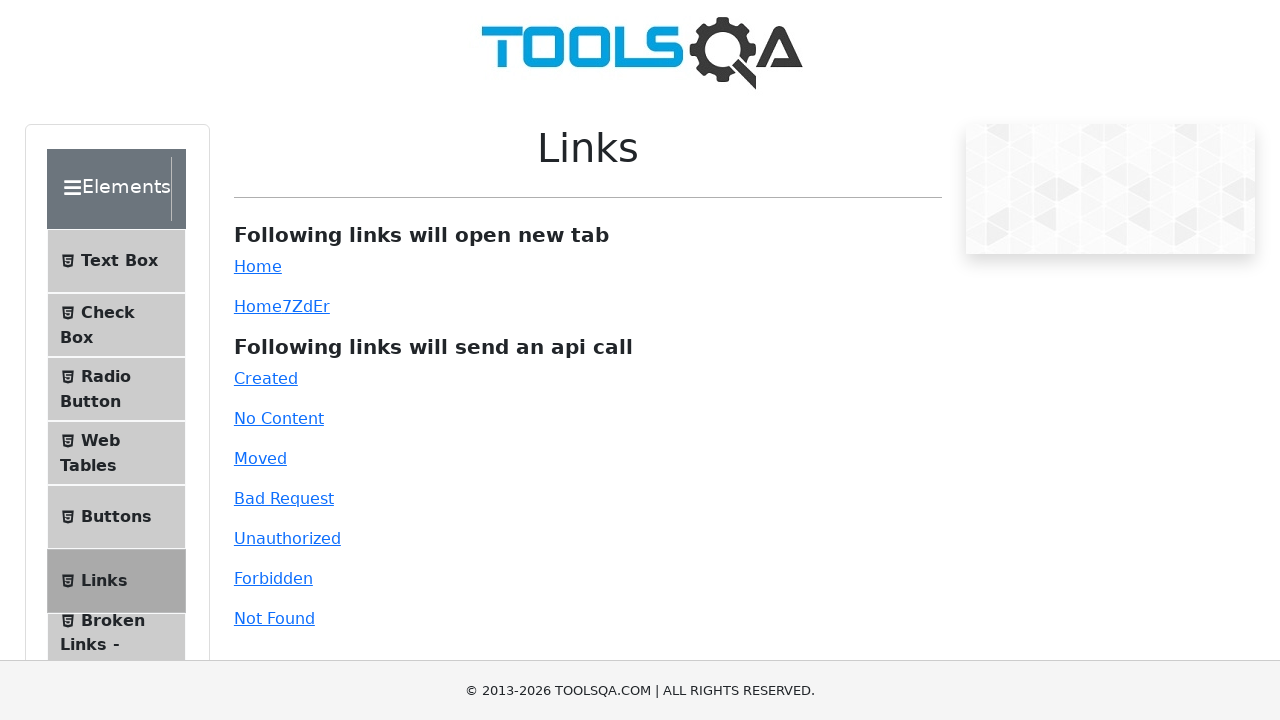

Links page loaded
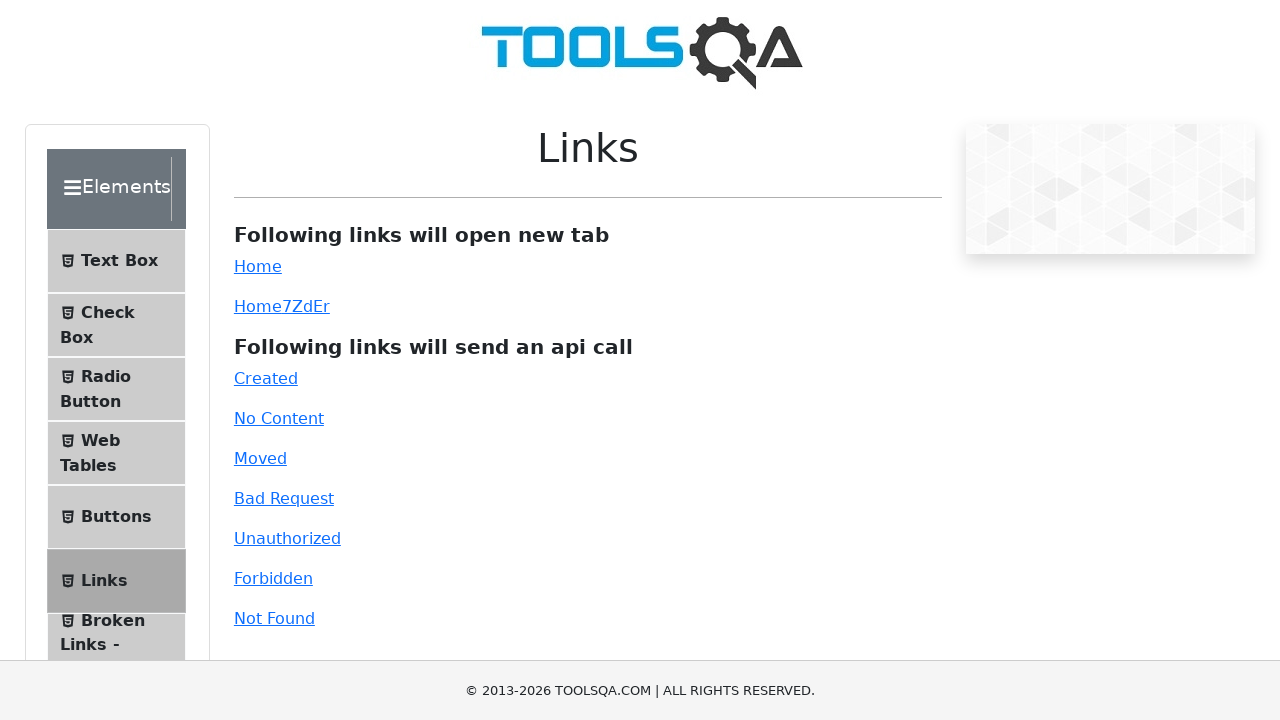

Home link element is visible
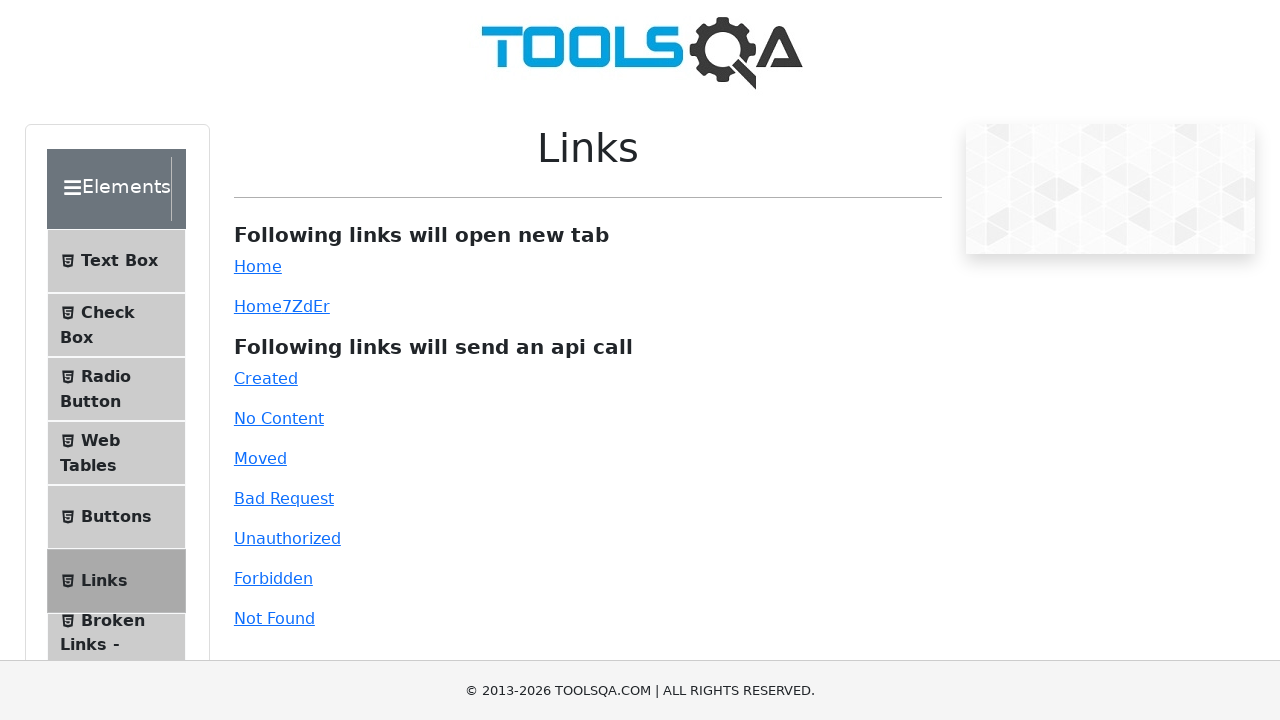

Clicked on Created link at (266, 378) on #created
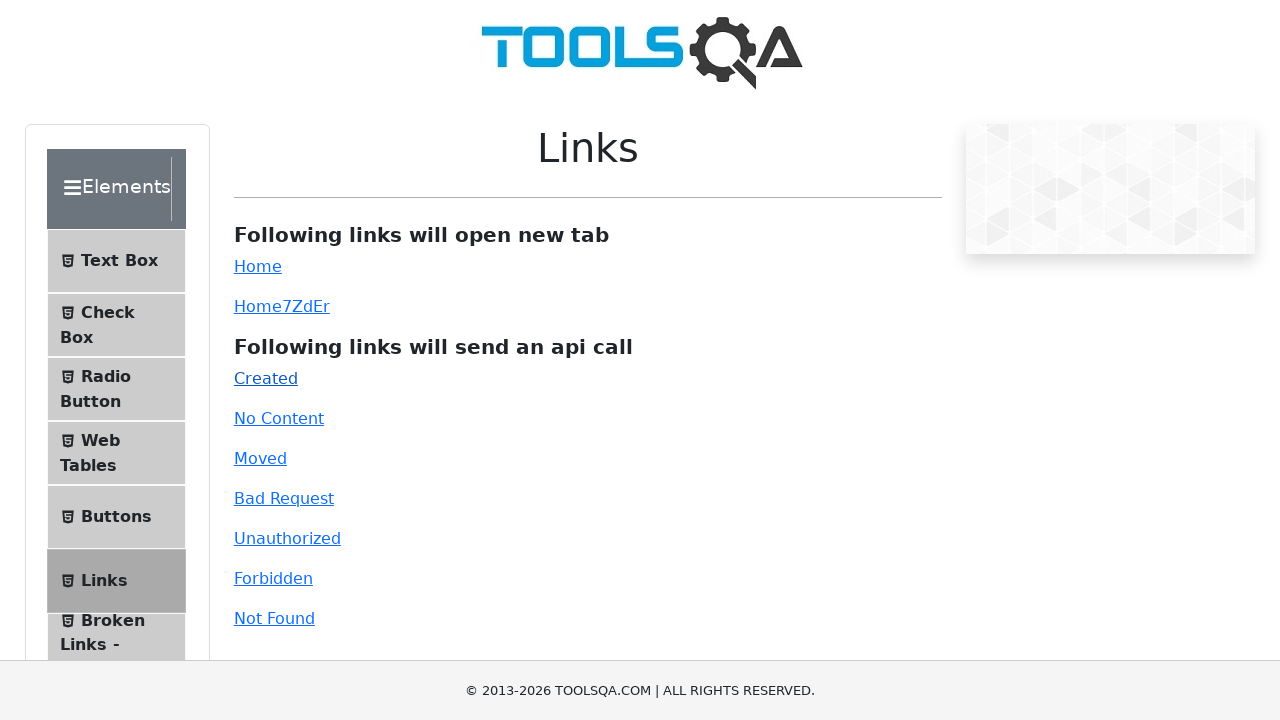

Response message for Created link appeared
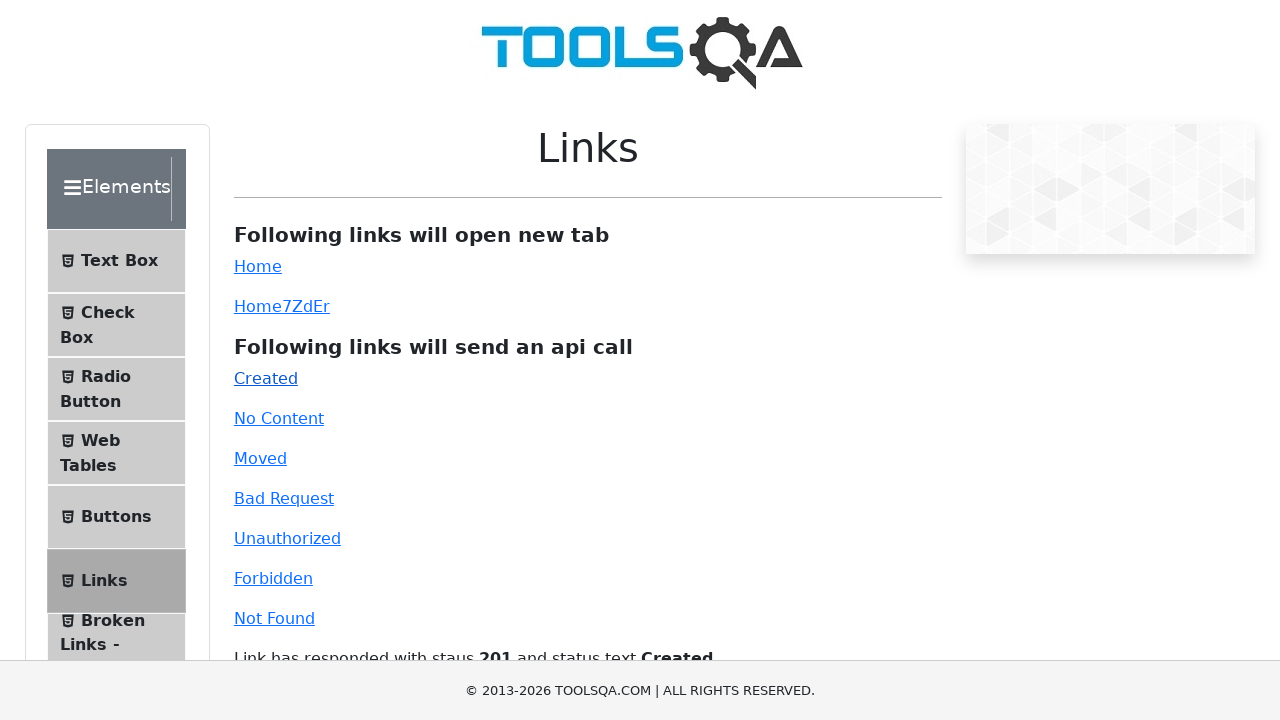

Clicked on No Content link at (279, 418) on #no-content
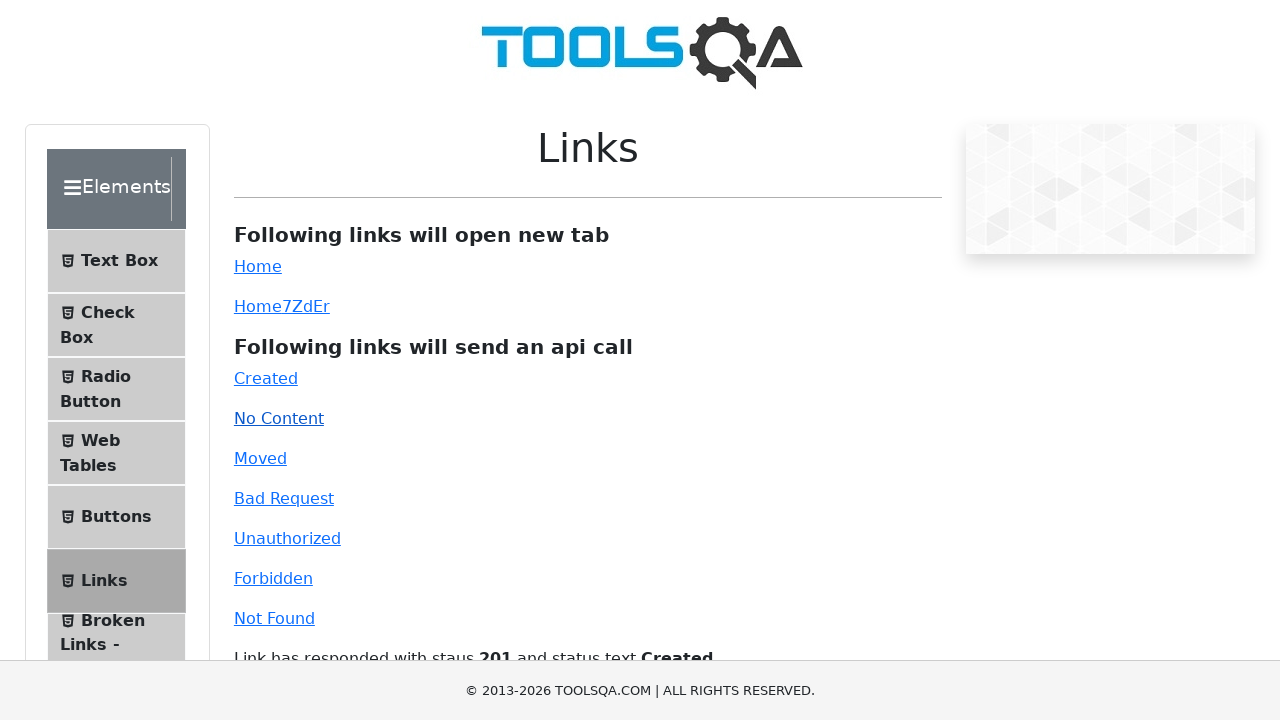

Waited 500ms for No Content response
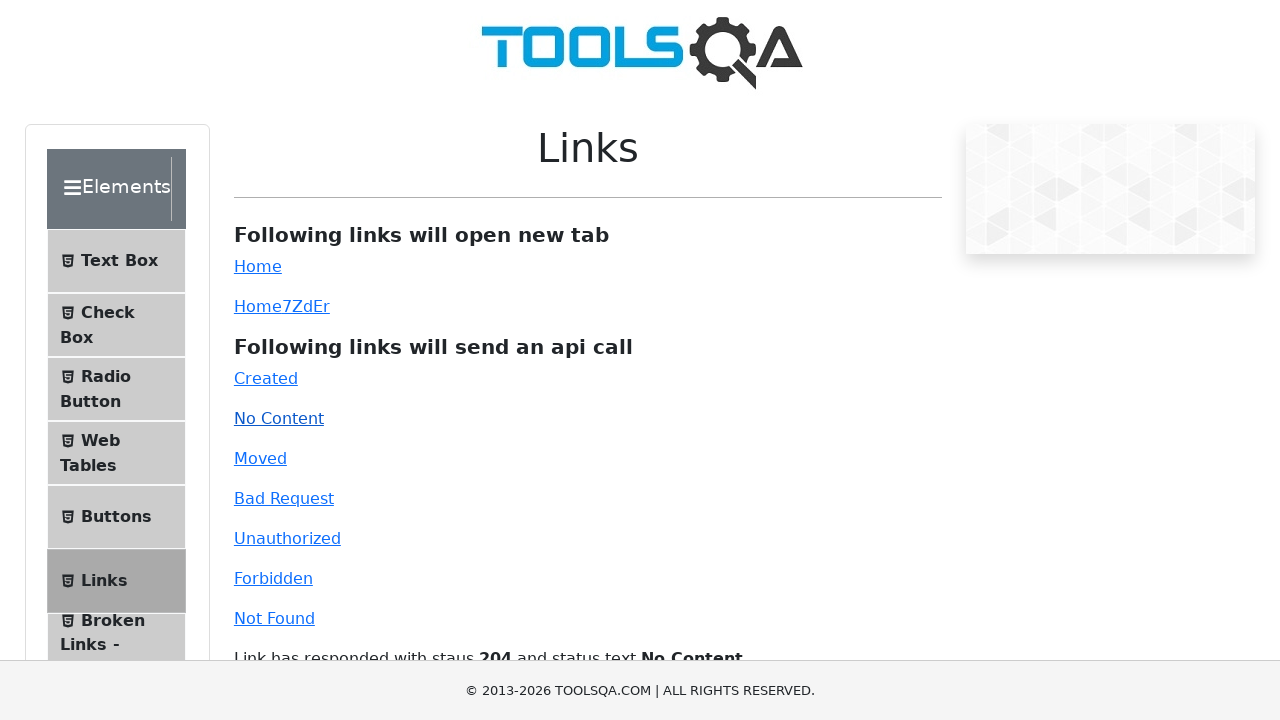

Clicked on Moved link at (260, 458) on #moved
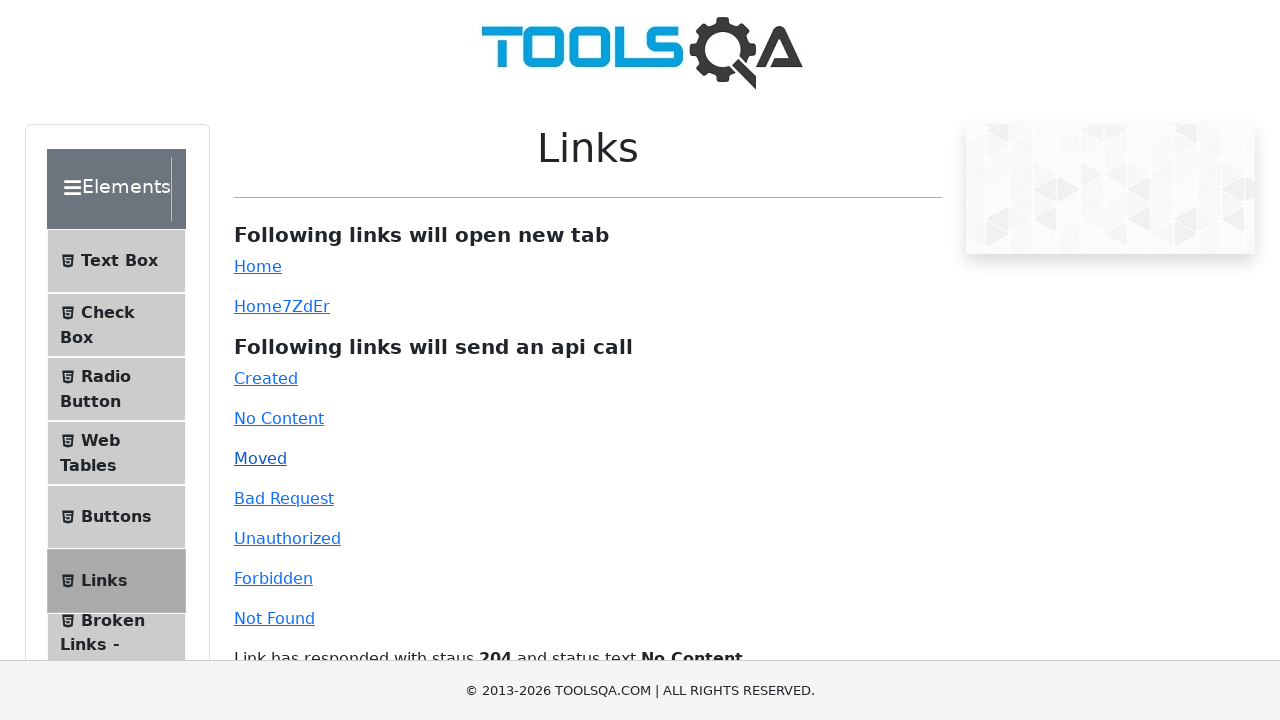

Waited 500ms for Moved response
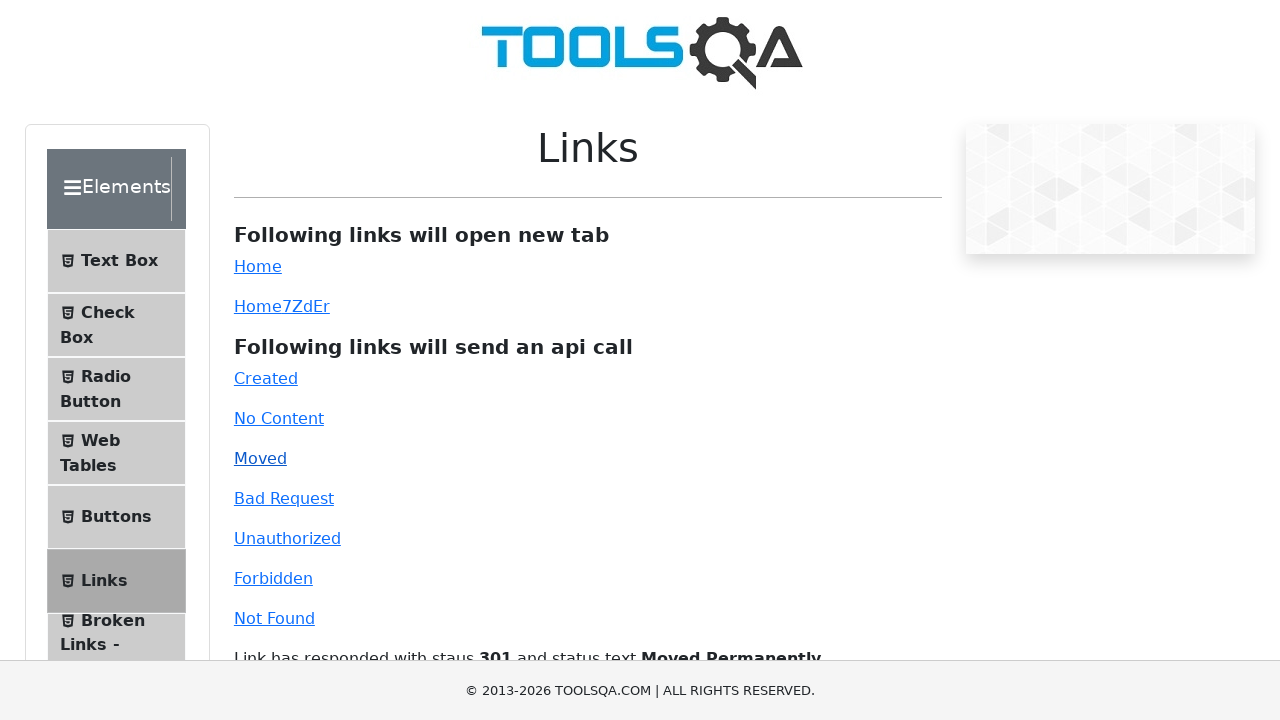

Clicked on Bad Request link at (284, 498) on #bad-request
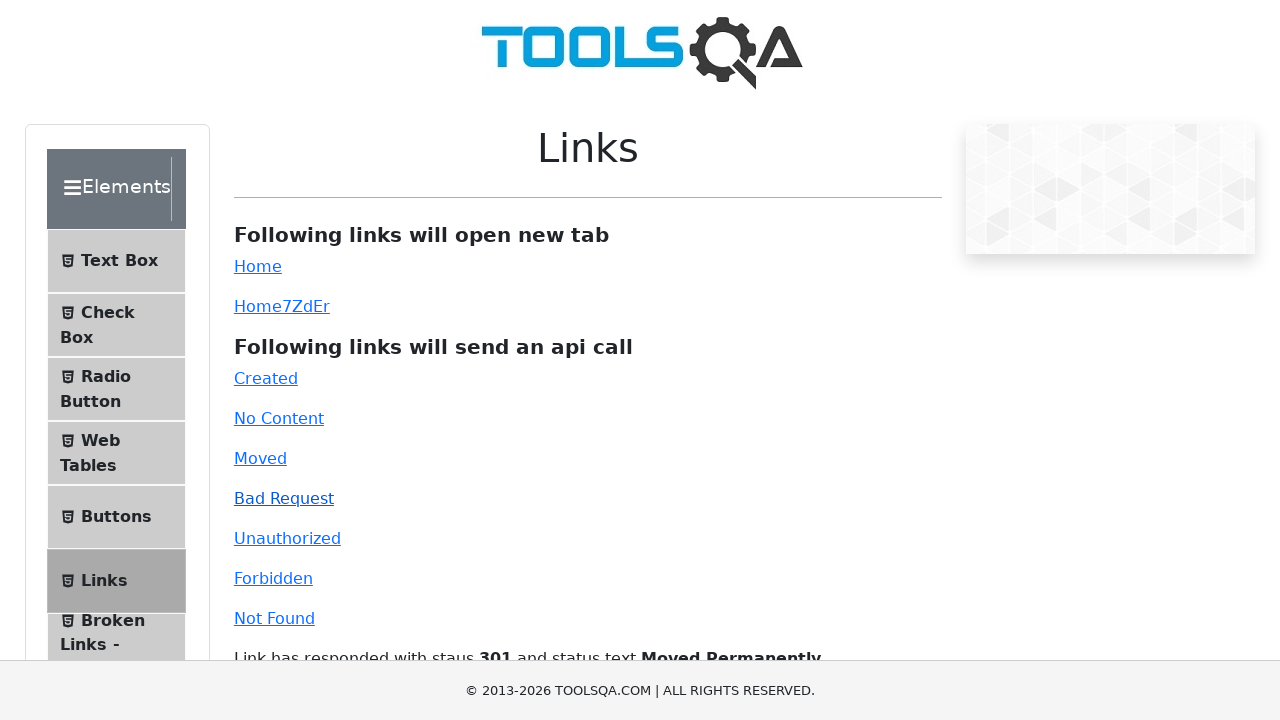

Waited 500ms for Bad Request response
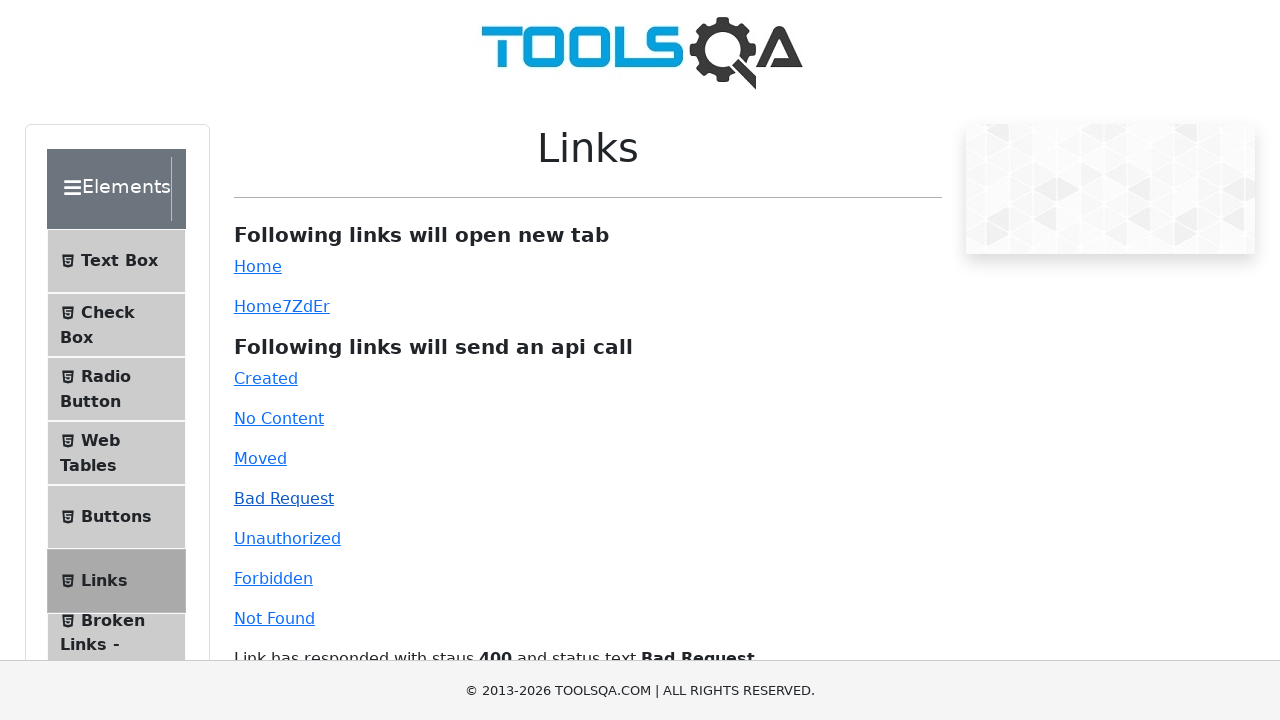

Clicked on Unauthorized link at (287, 538) on #unauthorized
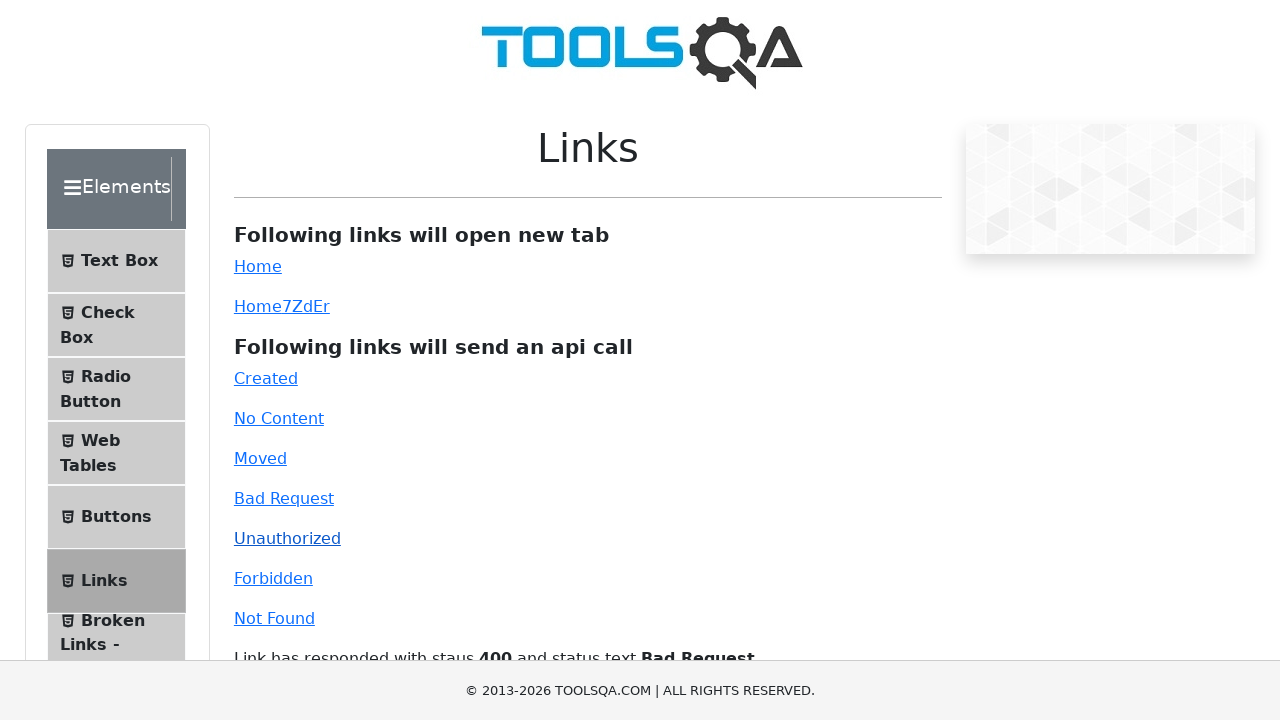

Waited 500ms for Unauthorized response
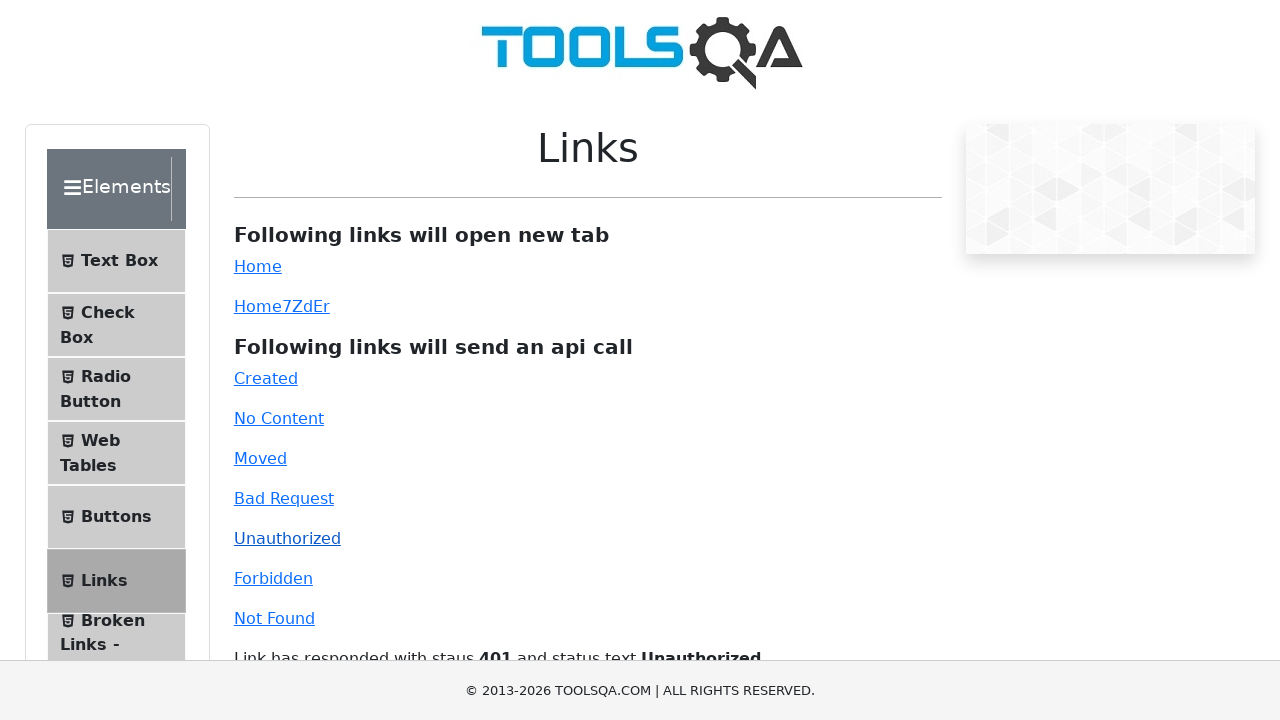

Clicked on Forbidden link at (273, 578) on #forbidden
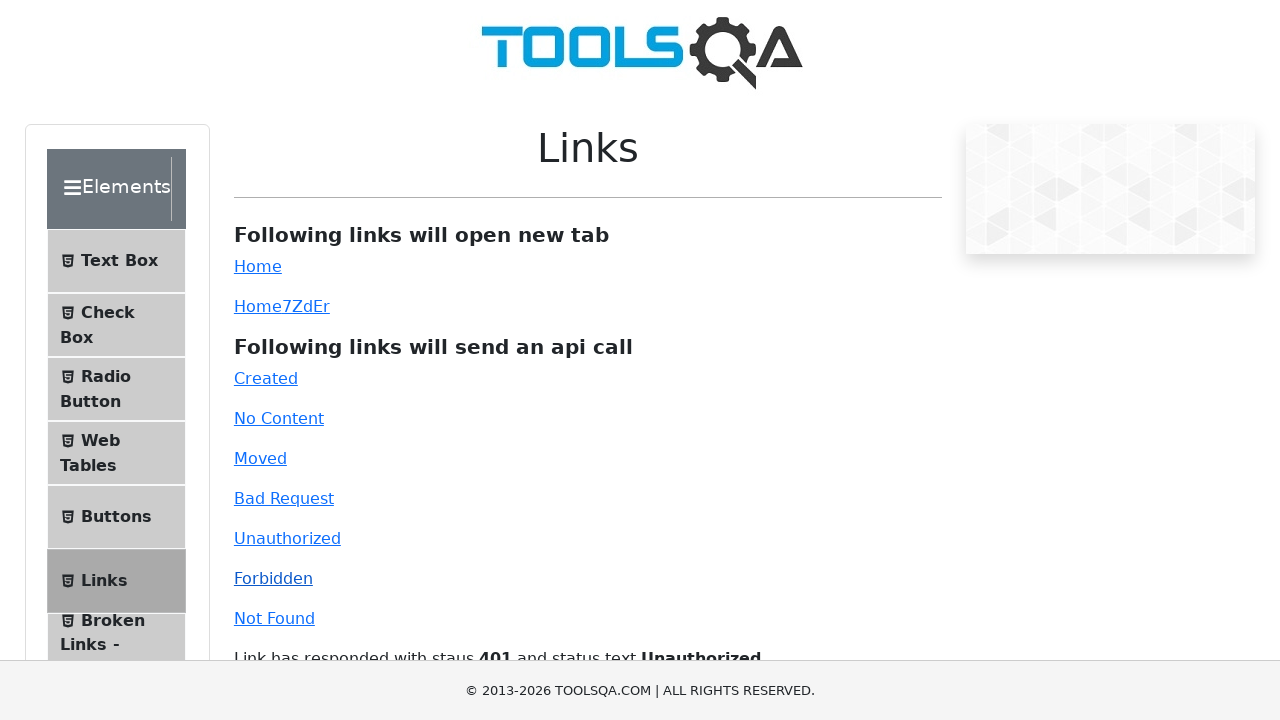

Waited 500ms for Forbidden response
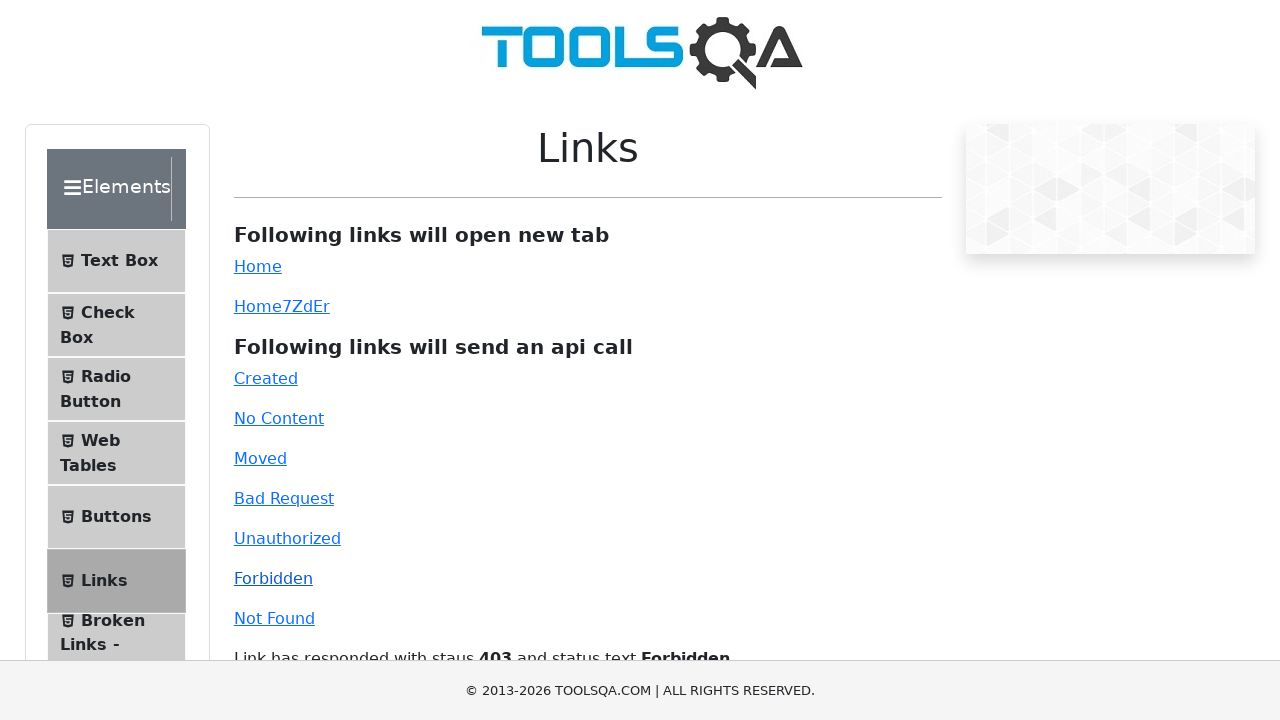

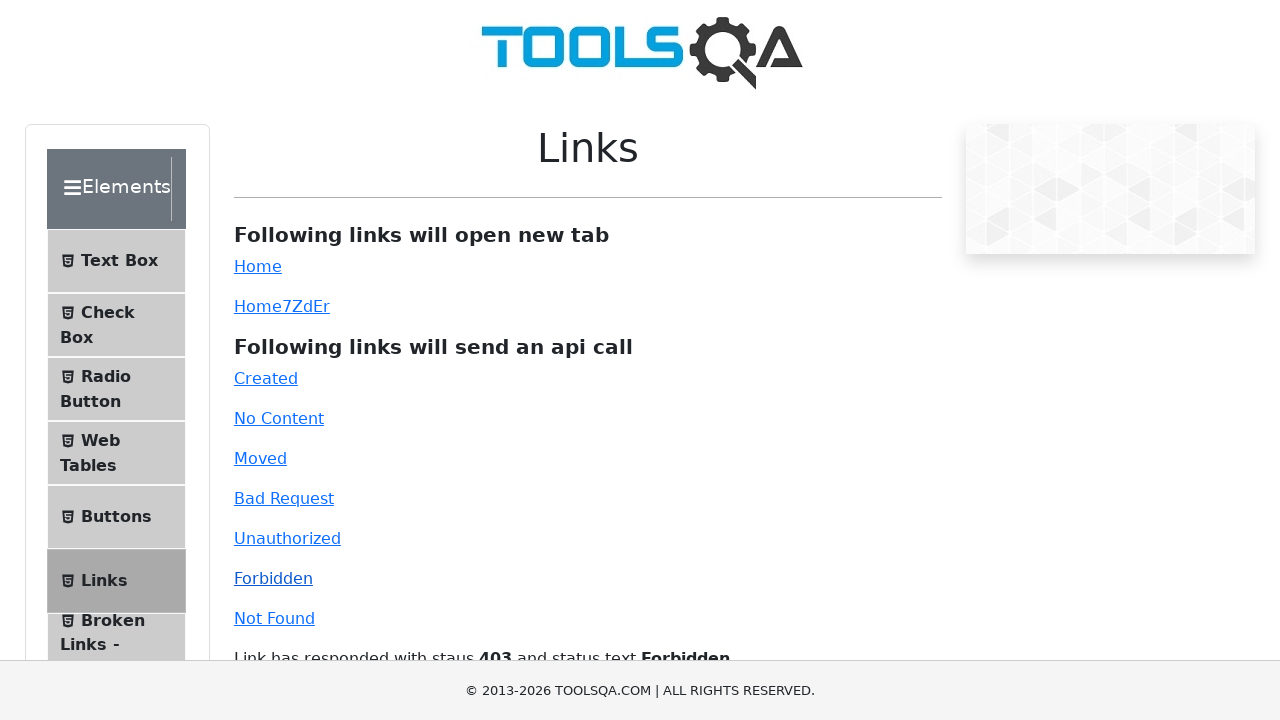